Basic browser test that navigates to Rahul Shetty Academy homepage and verifies the page loads successfully by checking that the page title exists.

Starting URL: https://rahulshettyacademy.com/#/index

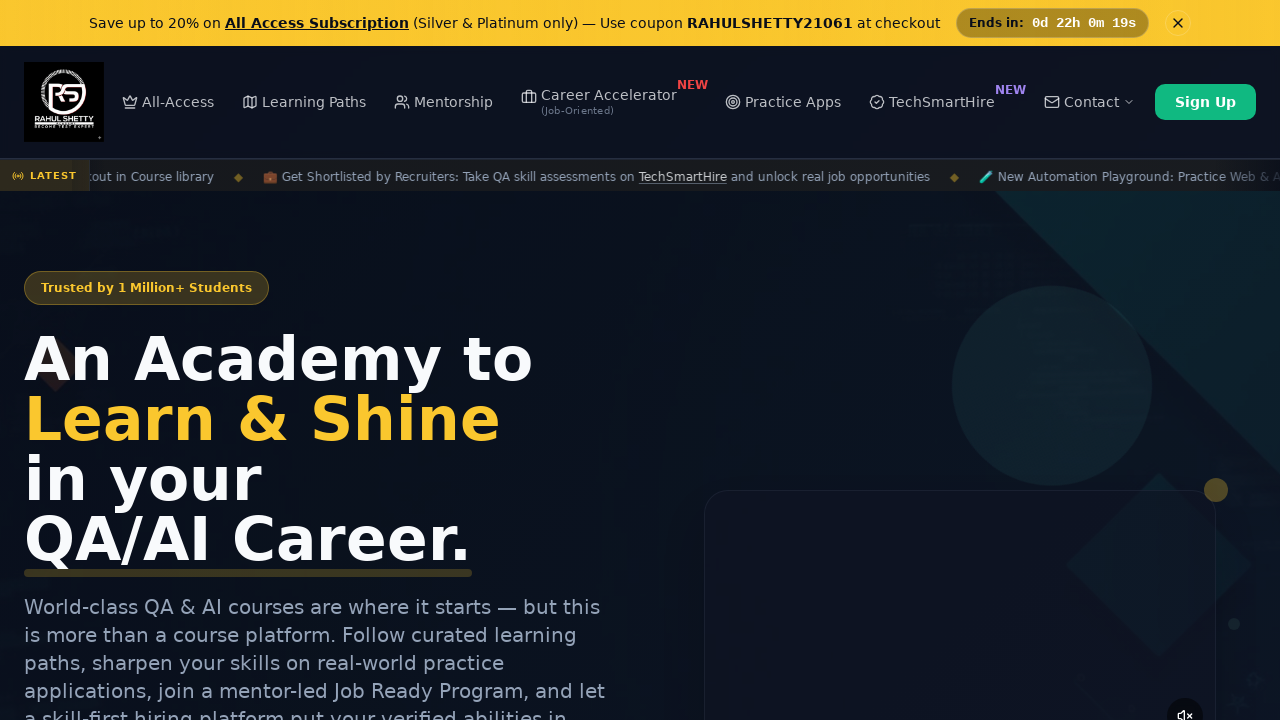

Waited for page to reach domcontentloaded state
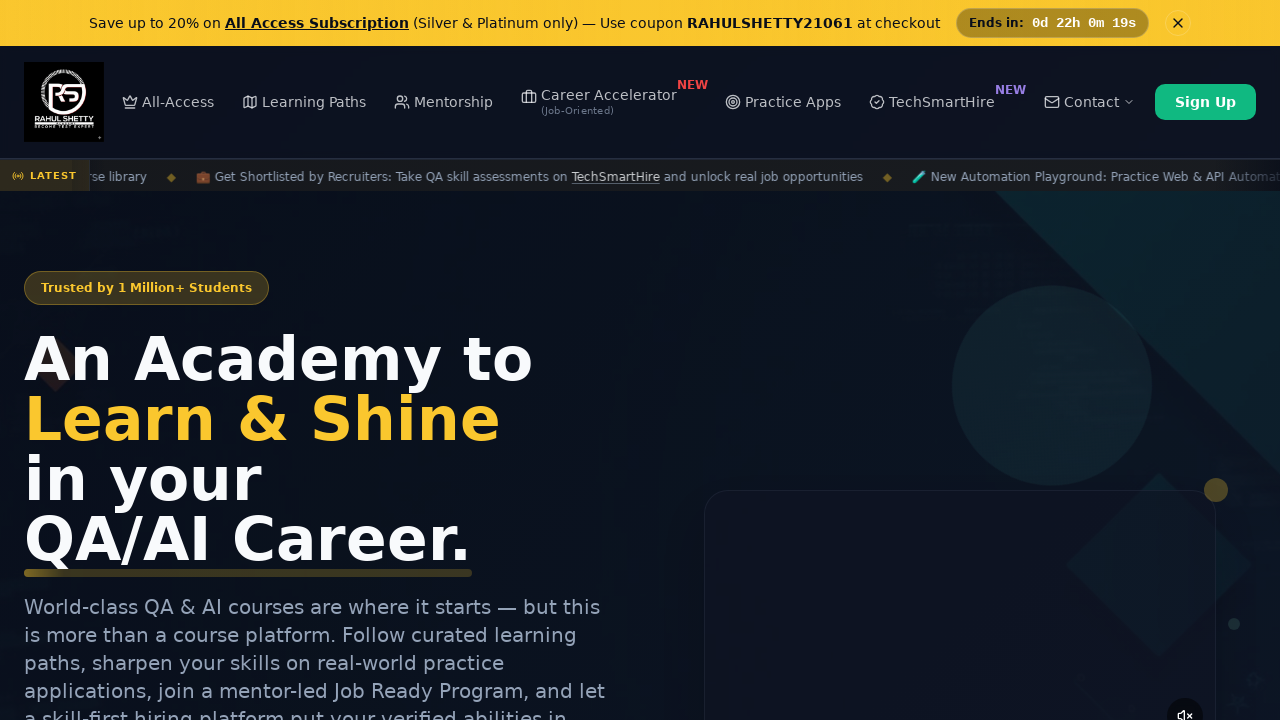

Verified that page title exists and is not empty
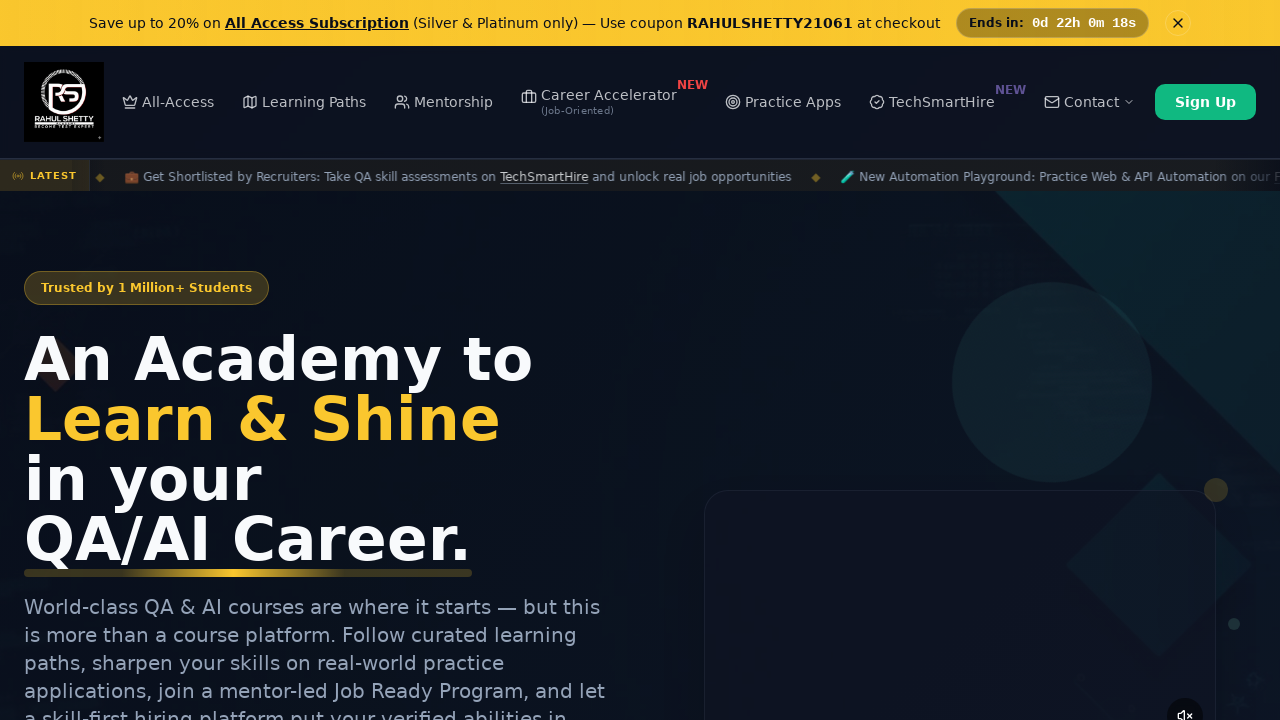

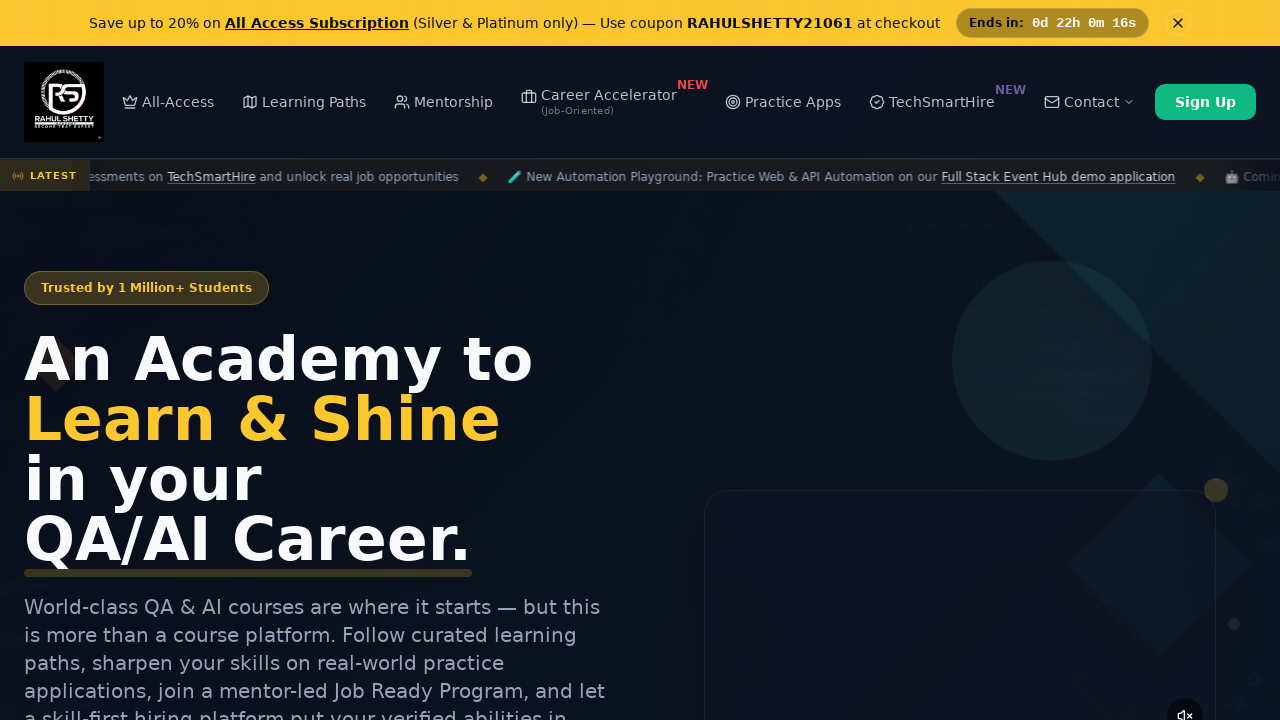